Navigates to anhtester.com and clicks on the Website Testing section

Starting URL: https://anhtester.com

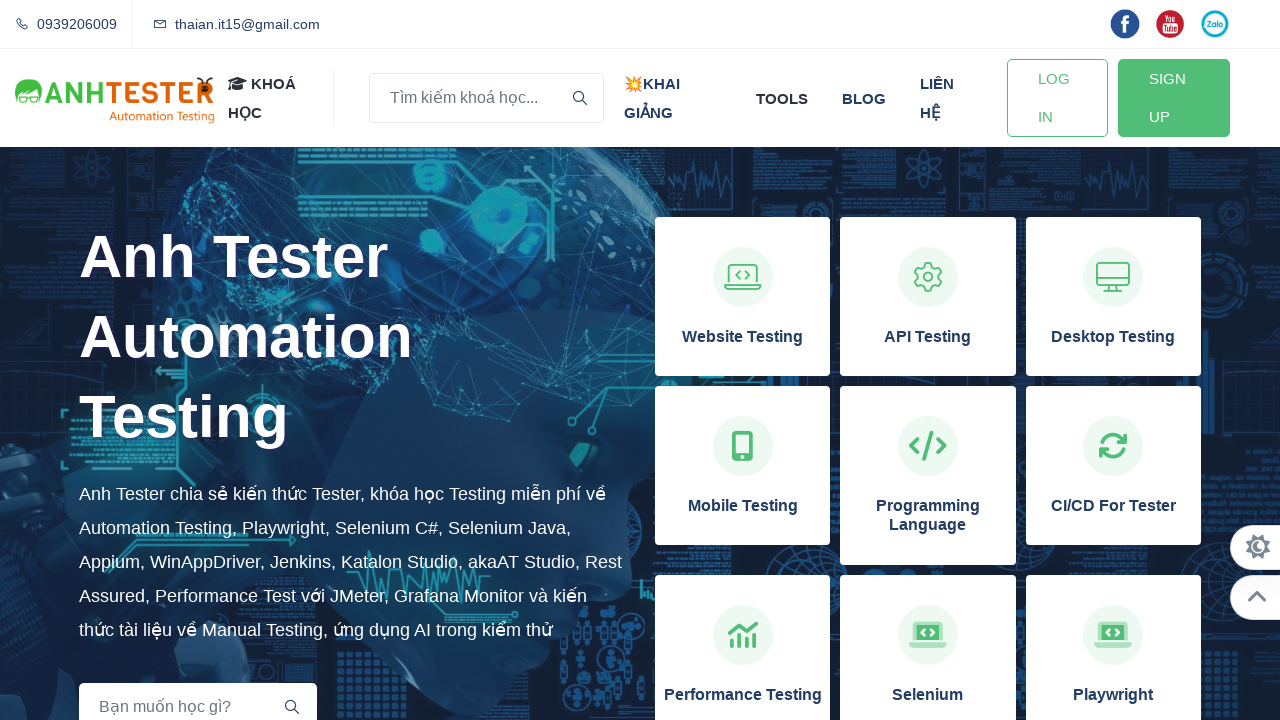

Clicked on Website Testing section at (743, 337) on xpath=//h3[normalize-space()='Website Testing']
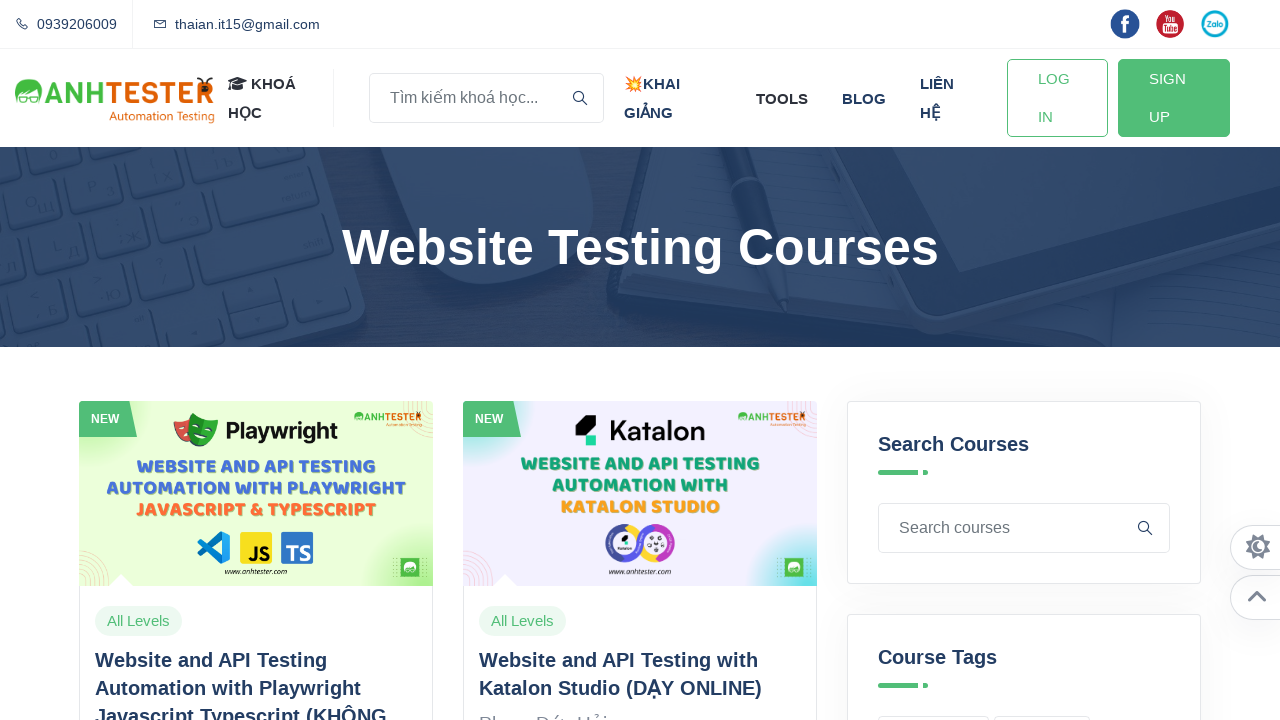

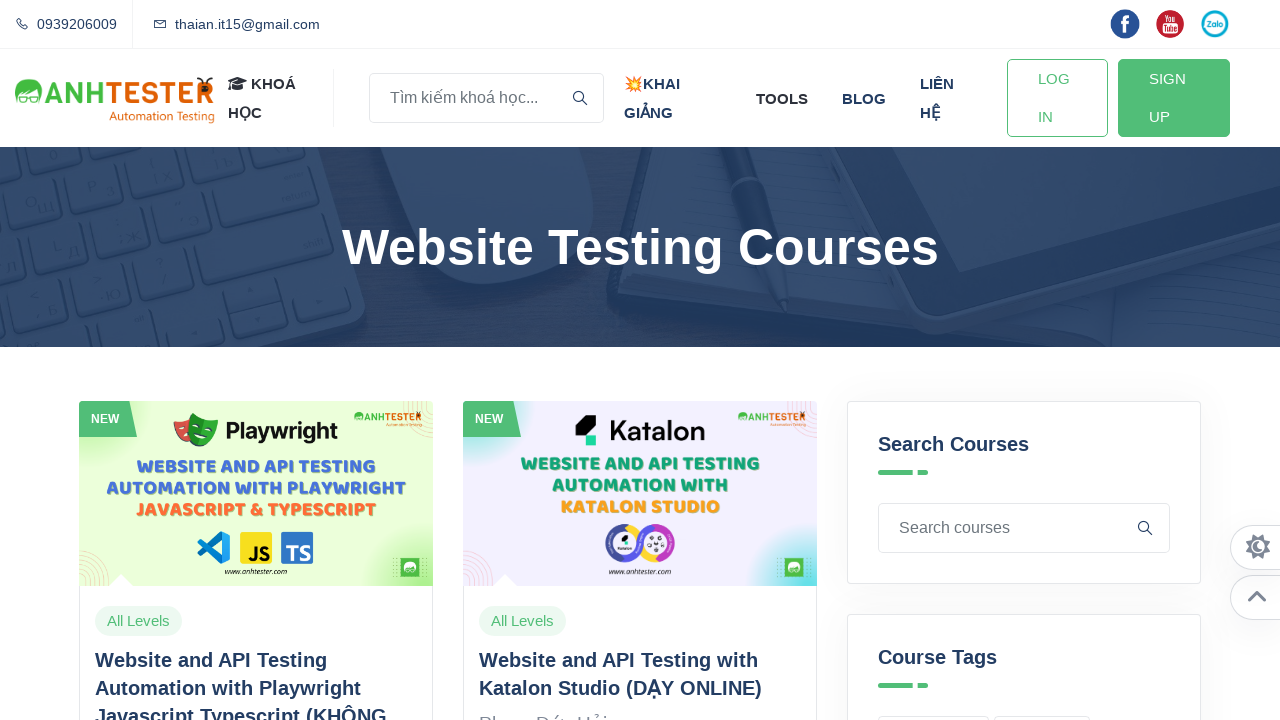